Navigates to the user experience monitoring page by clicking a specific link

Starting URL: http://wiki.monitoring-fr.org/

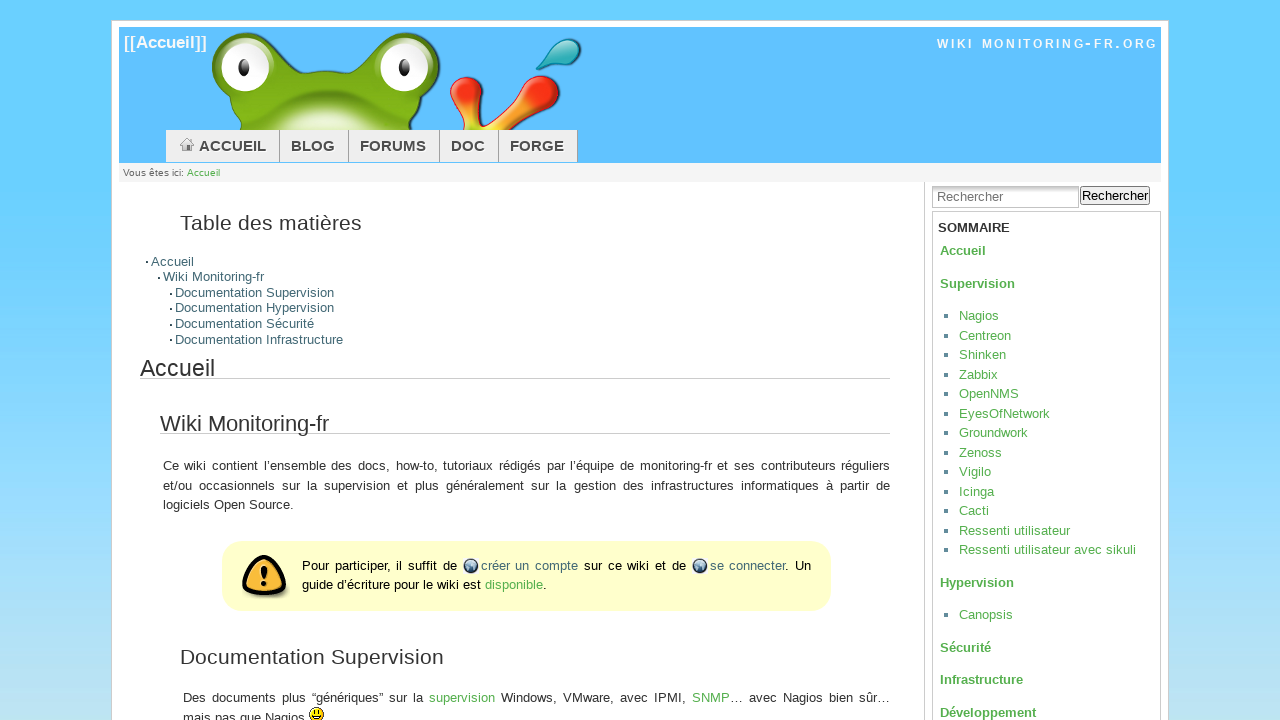

Clicked on the user experience monitoring link 'Ressenti utilisateur avec sikuli' at (1048, 550) on text='Ressenti utilisateur avec sikuli'
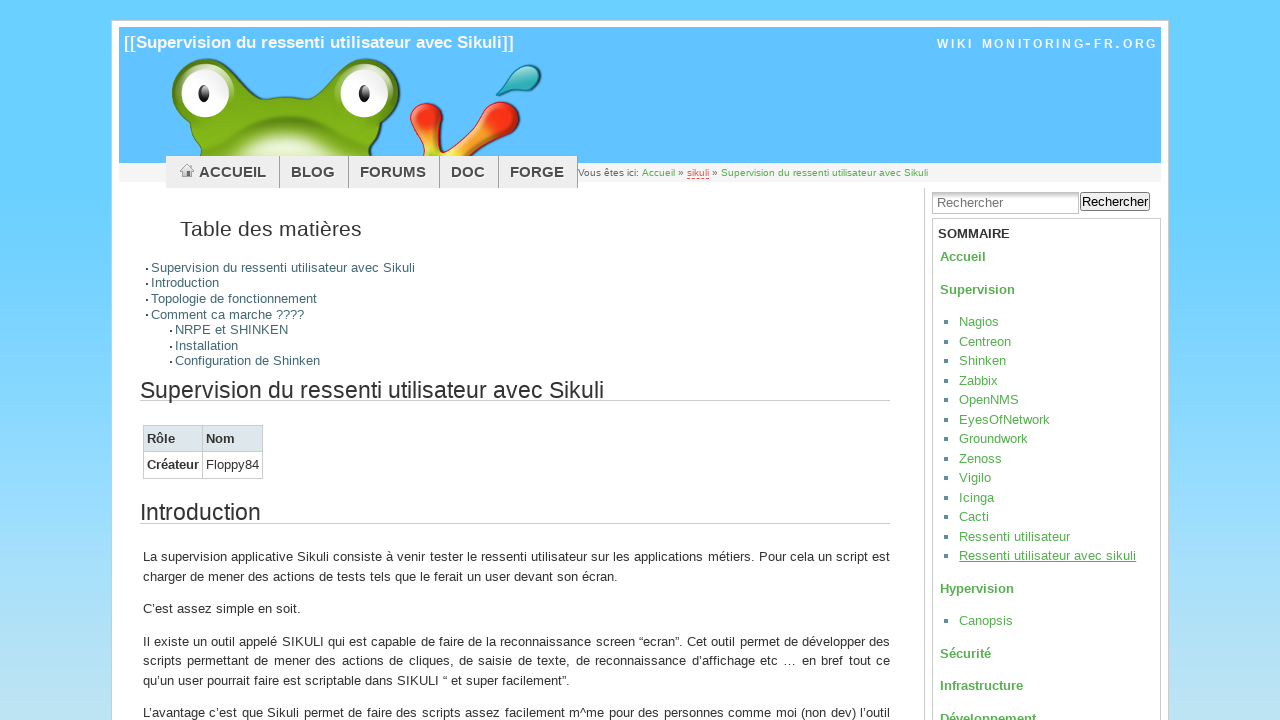

Page header 'Supervision du ressenti utilisateur avec Sikuli' is visible
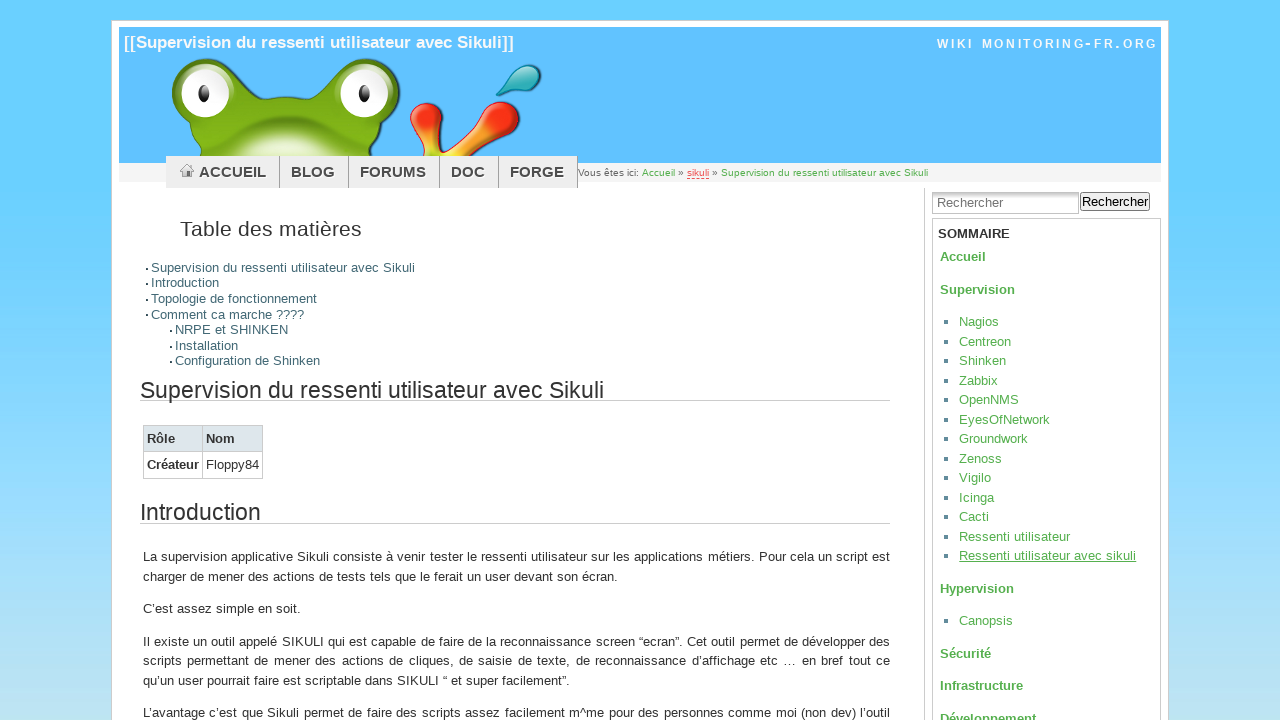

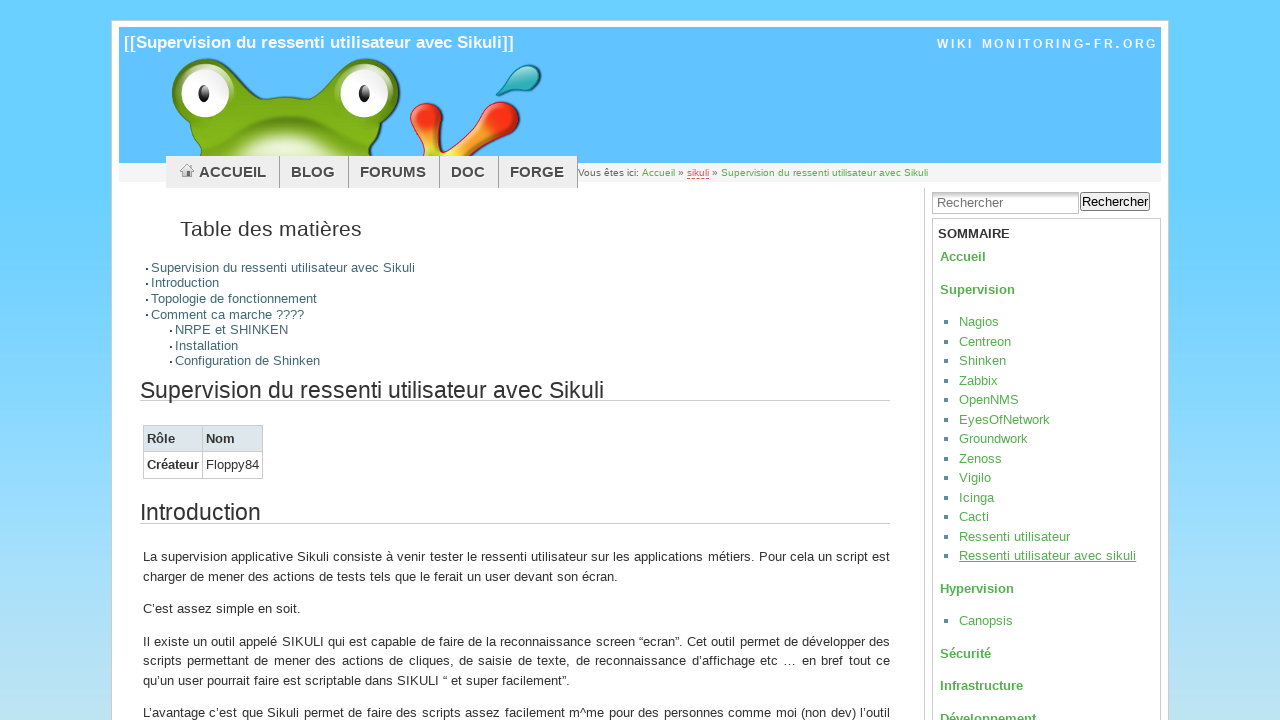